Tests network event listening by navigating to a page and observing request/response events

Starting URL: https://osinit.ru/

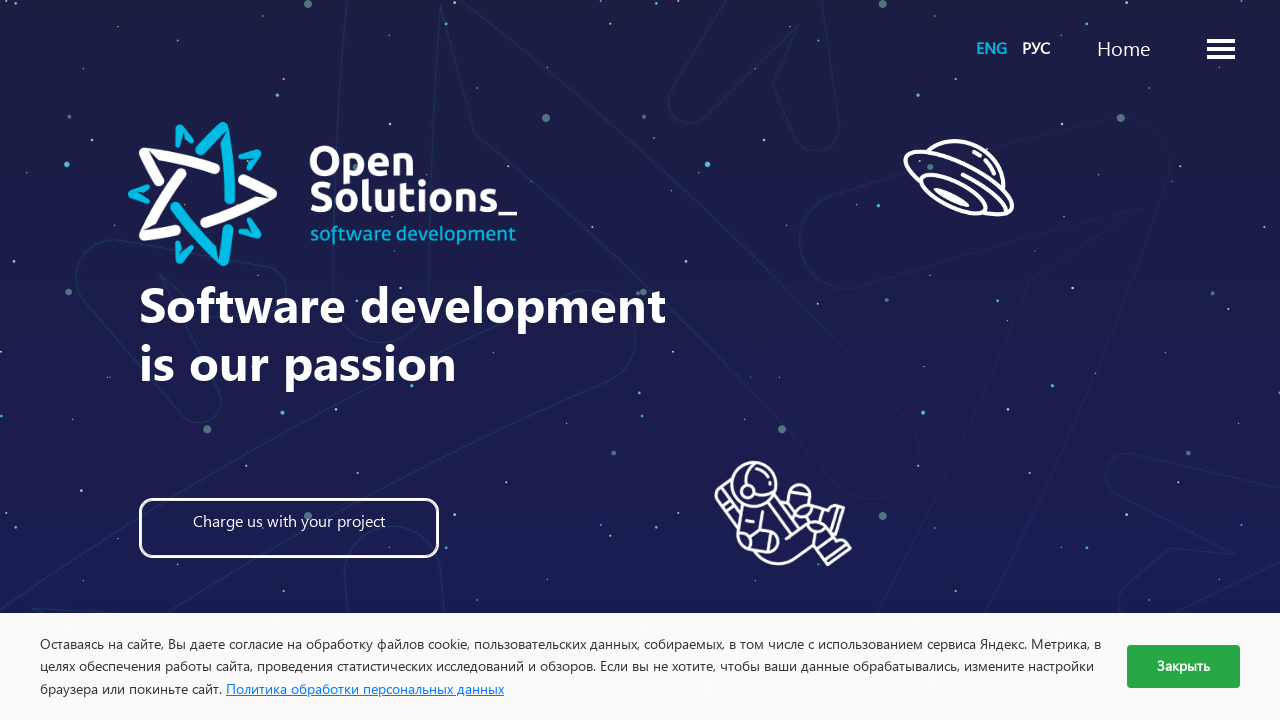

Set up request event listener to log HTTP requests
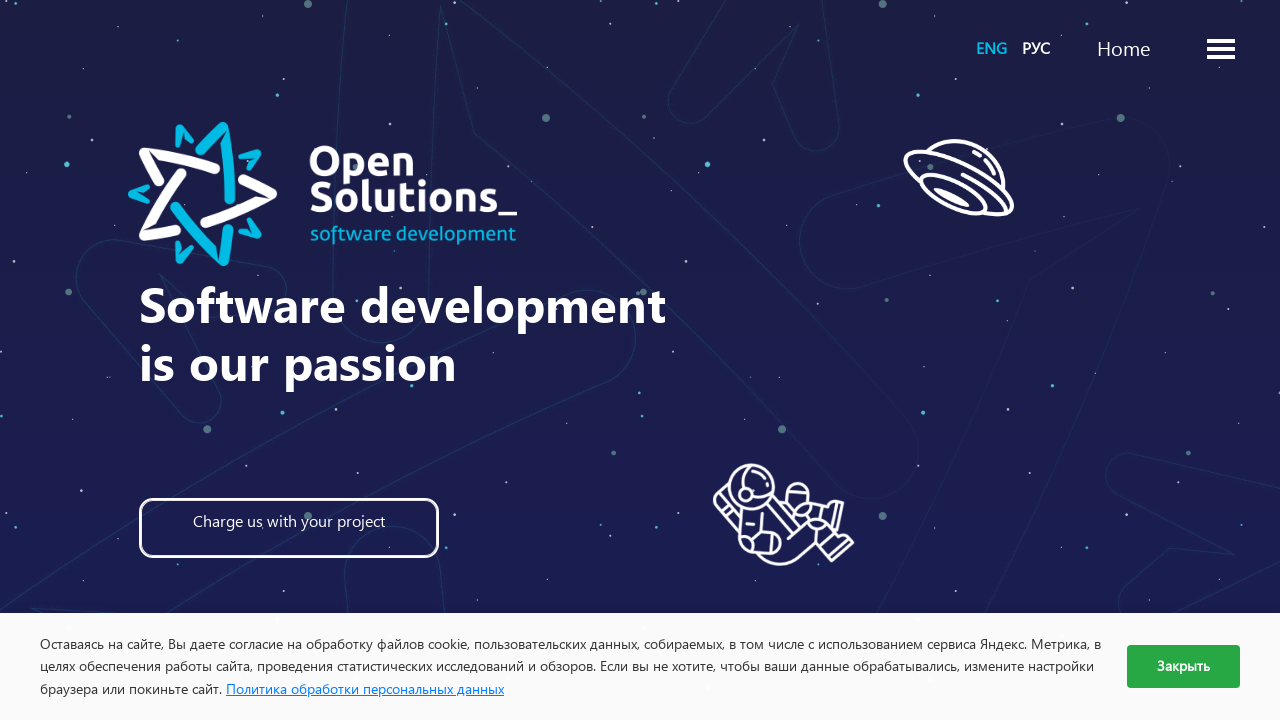

Set up response event listener to log HTTP responses
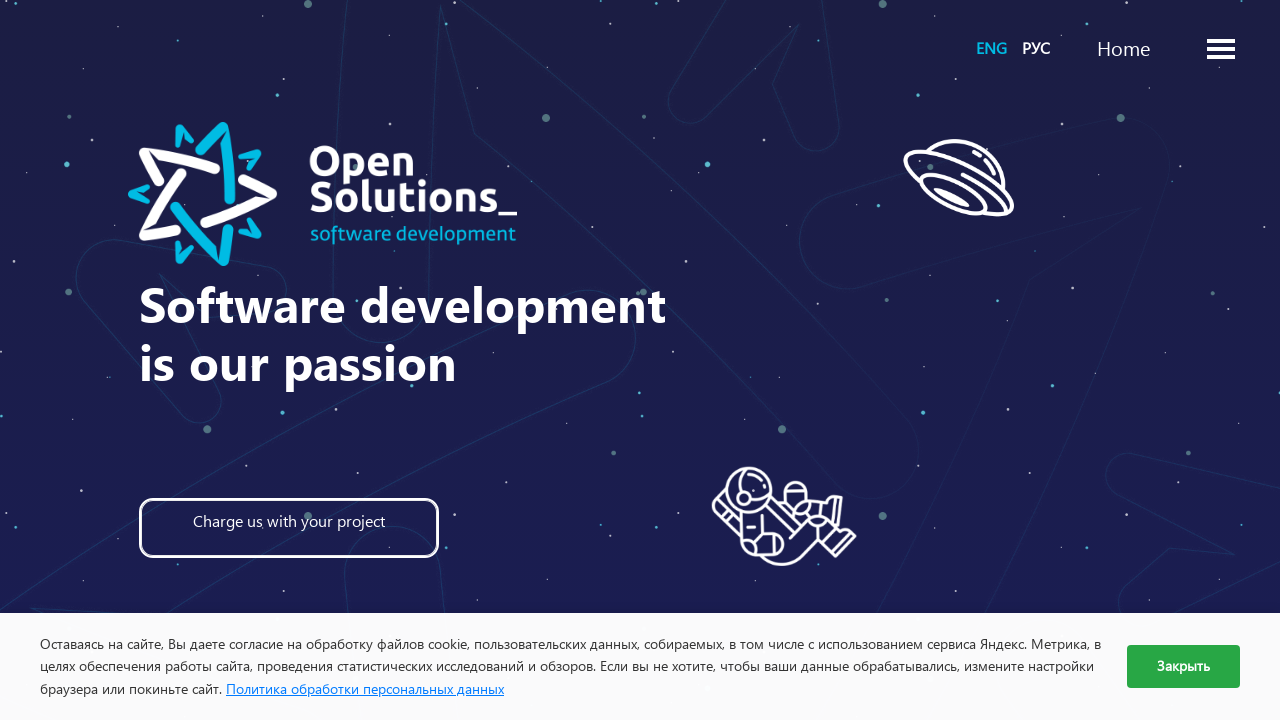

Waited for page to reach networkidle state at https://osinit.ru/
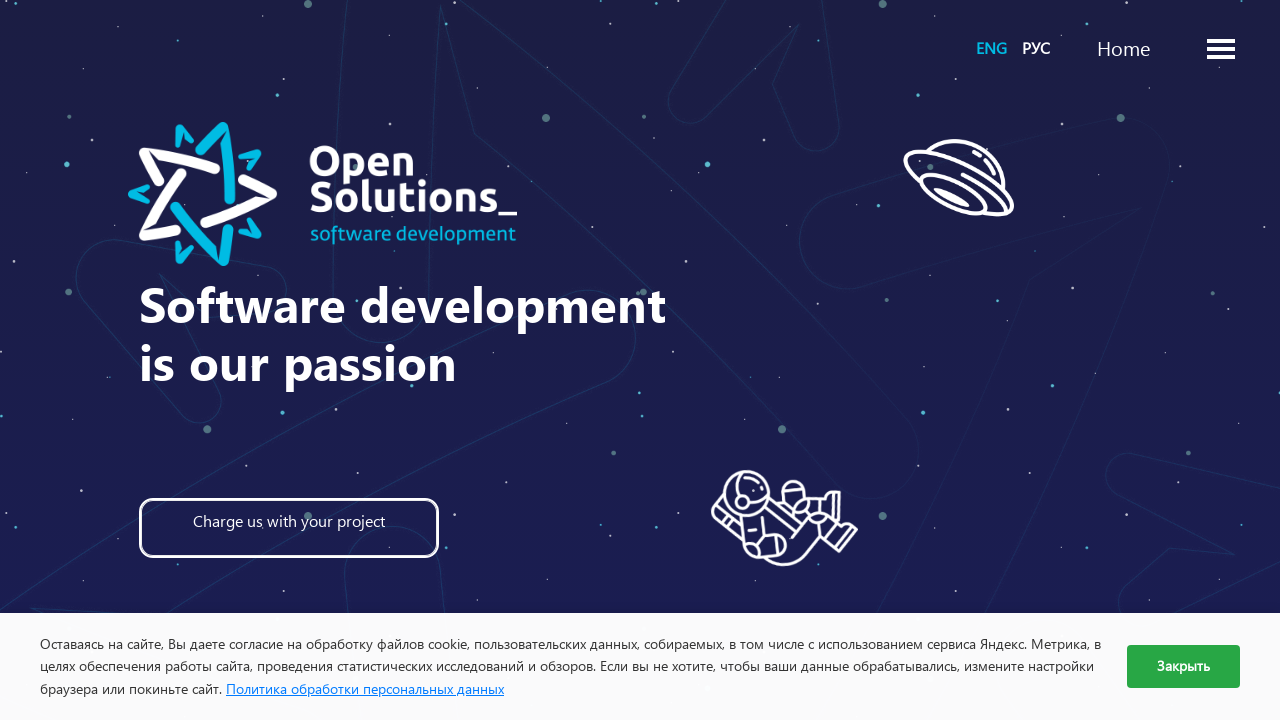

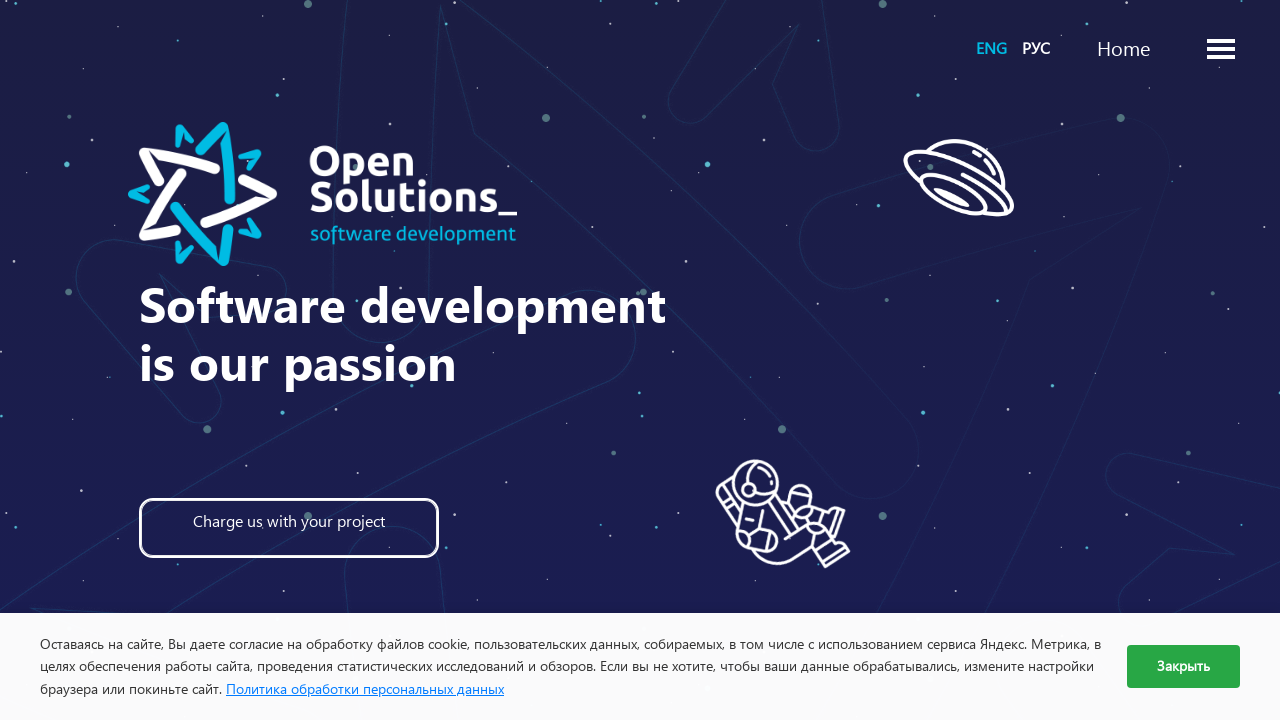